Tests text input functionality by entering text in an input field, manipulating it with keyboard shortcuts, then clicking a button that updates its label based on the input value, and verifying the button text changed.

Starting URL: http://uitestingplayground.com/textinput

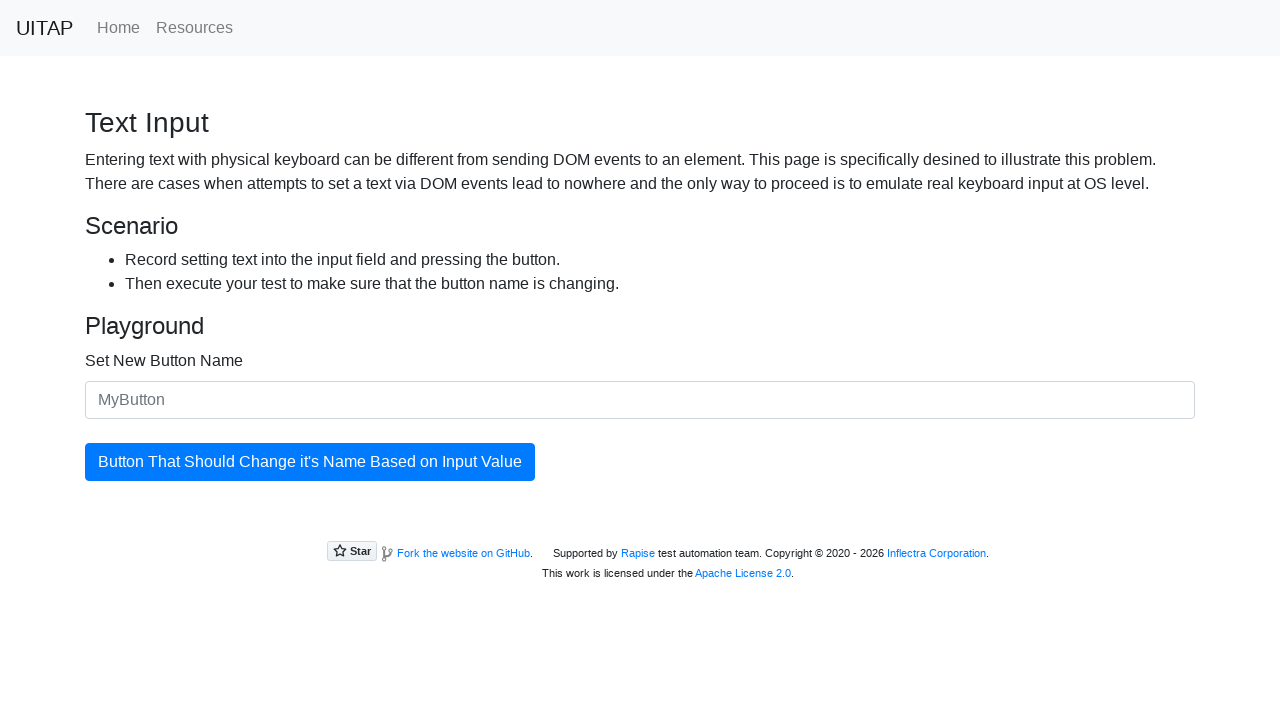

Filled input field with initial text 'Welcome!' on #newButtonName
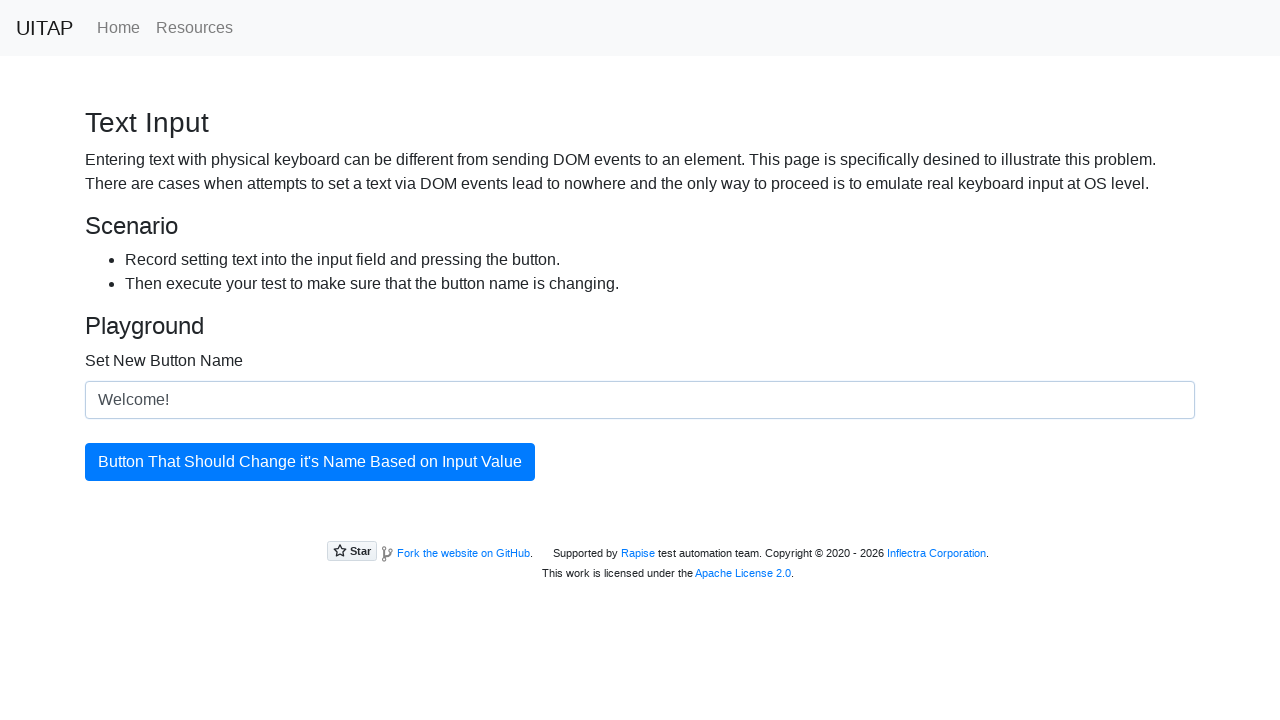

Selected all text in input field using Shift+ArrowUp on #newButtonName
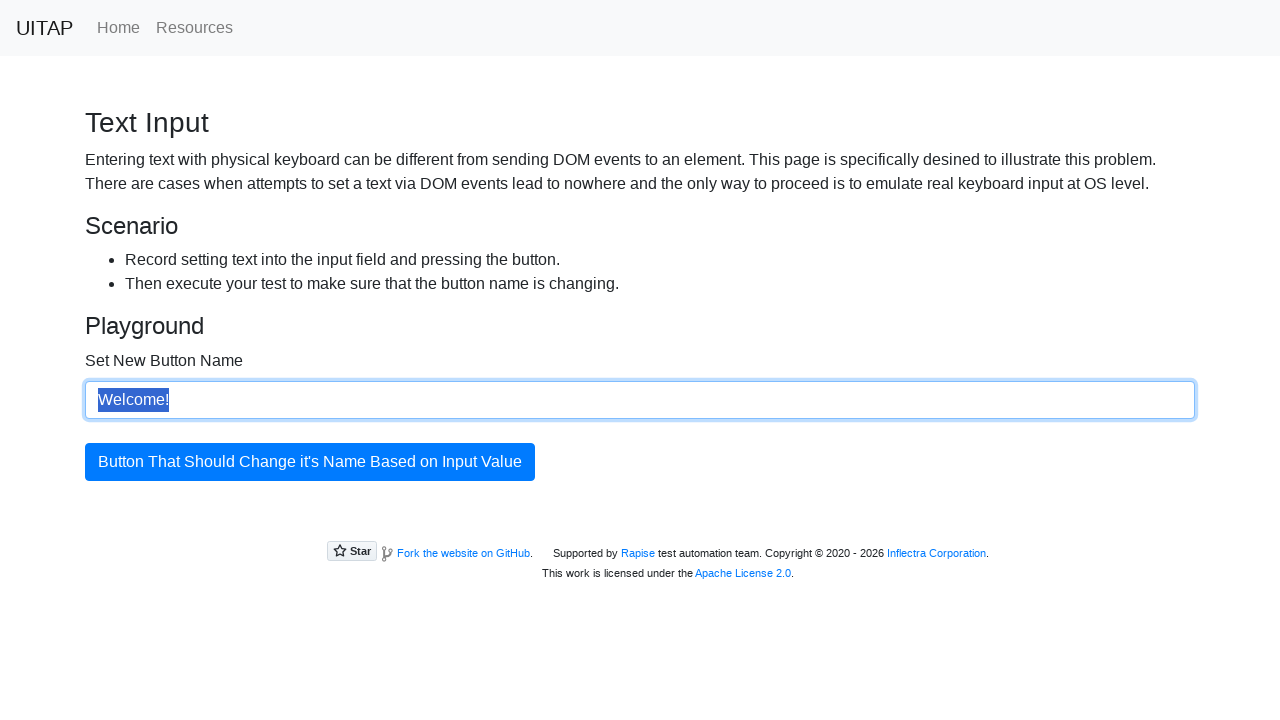

Deleted selected text with Backspace on #newButtonName
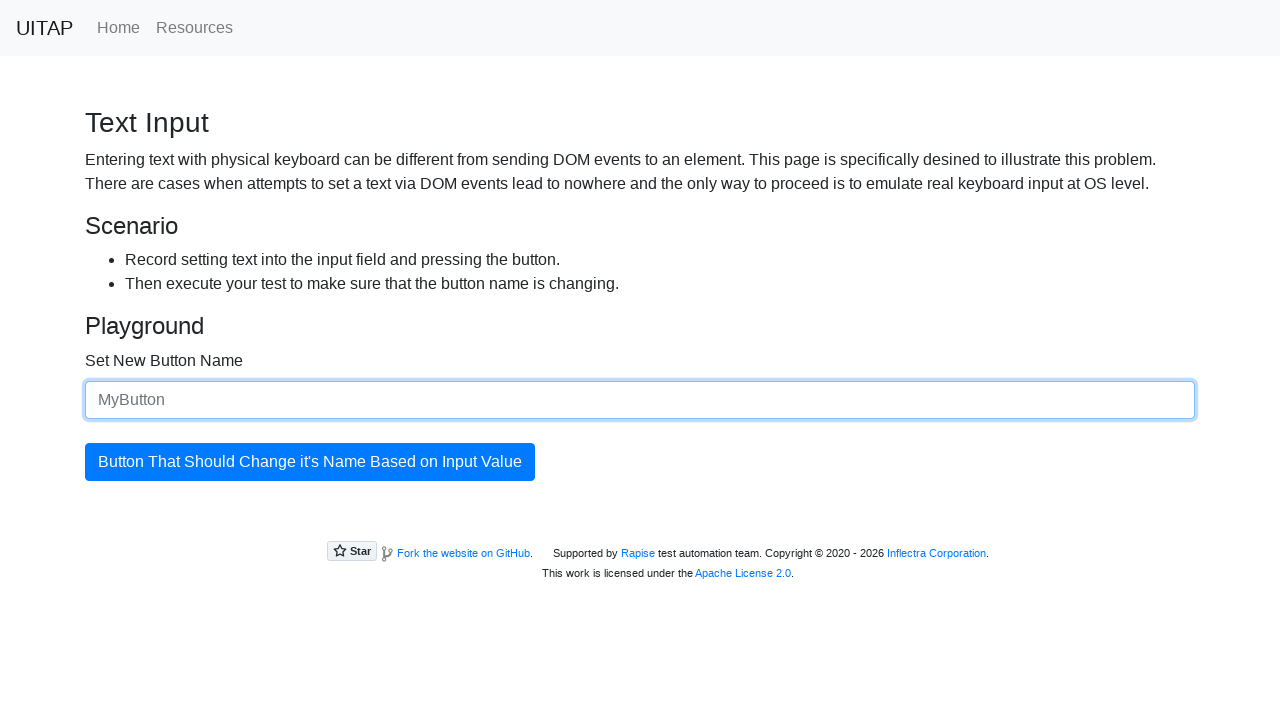

Filled input field with new text 'Selenide' on #newButtonName
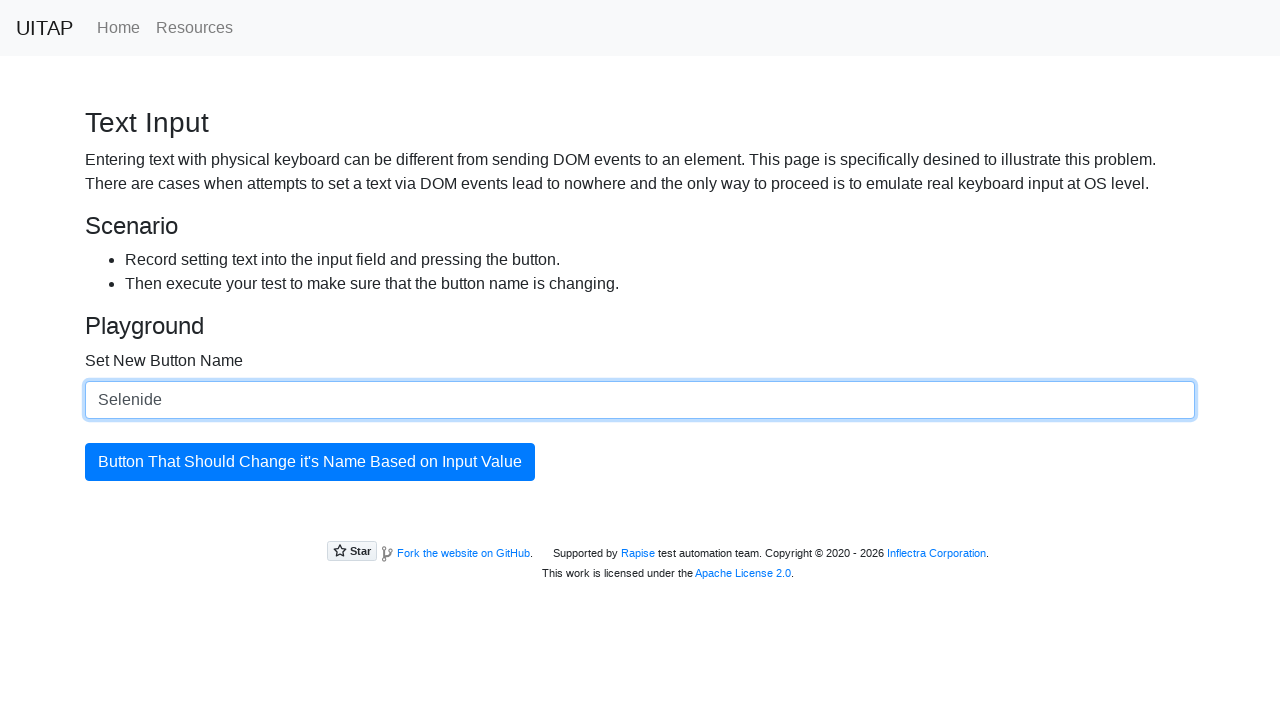

Clicked button to update its label based on input value at (310, 462) on #updatingButton
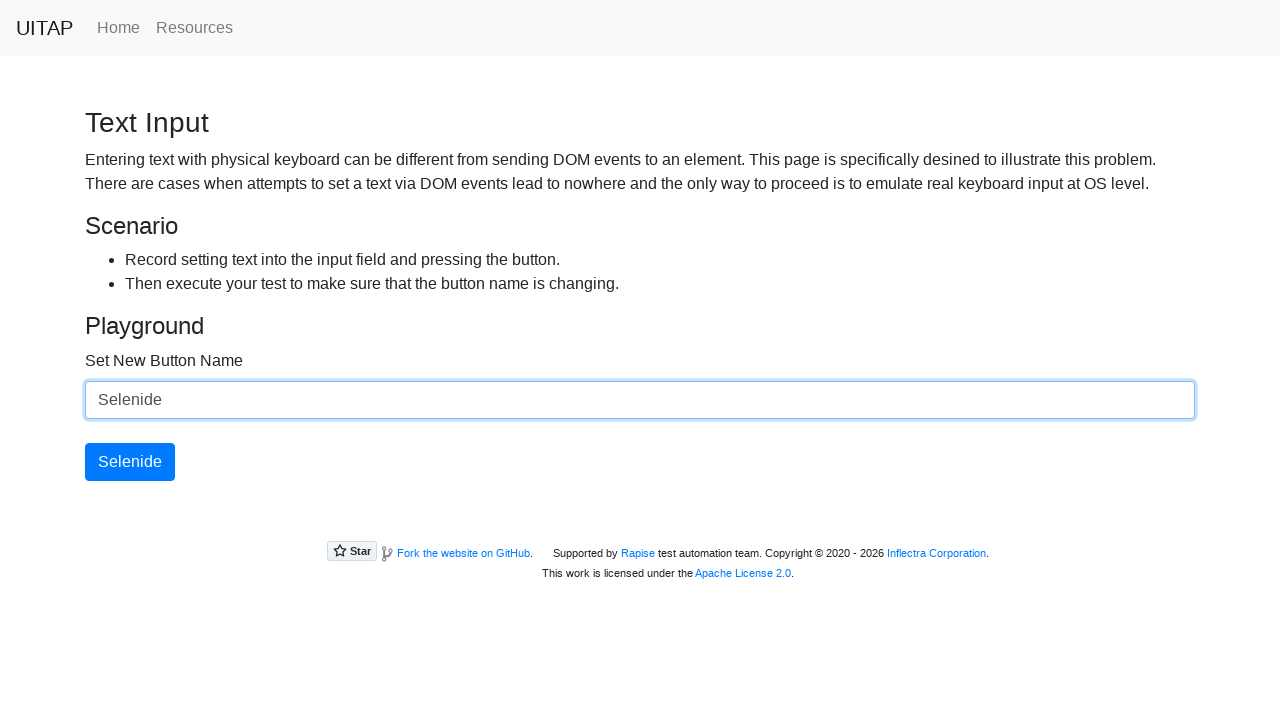

Verified button text contains 'nide' after update
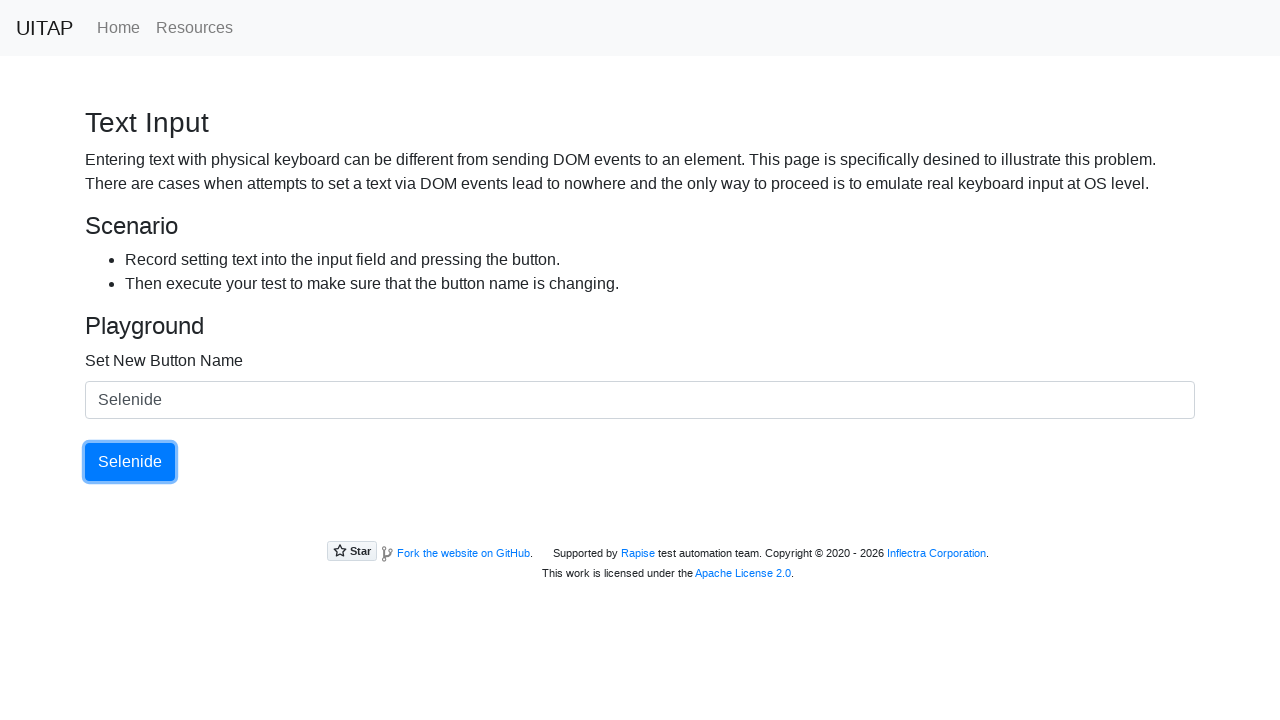

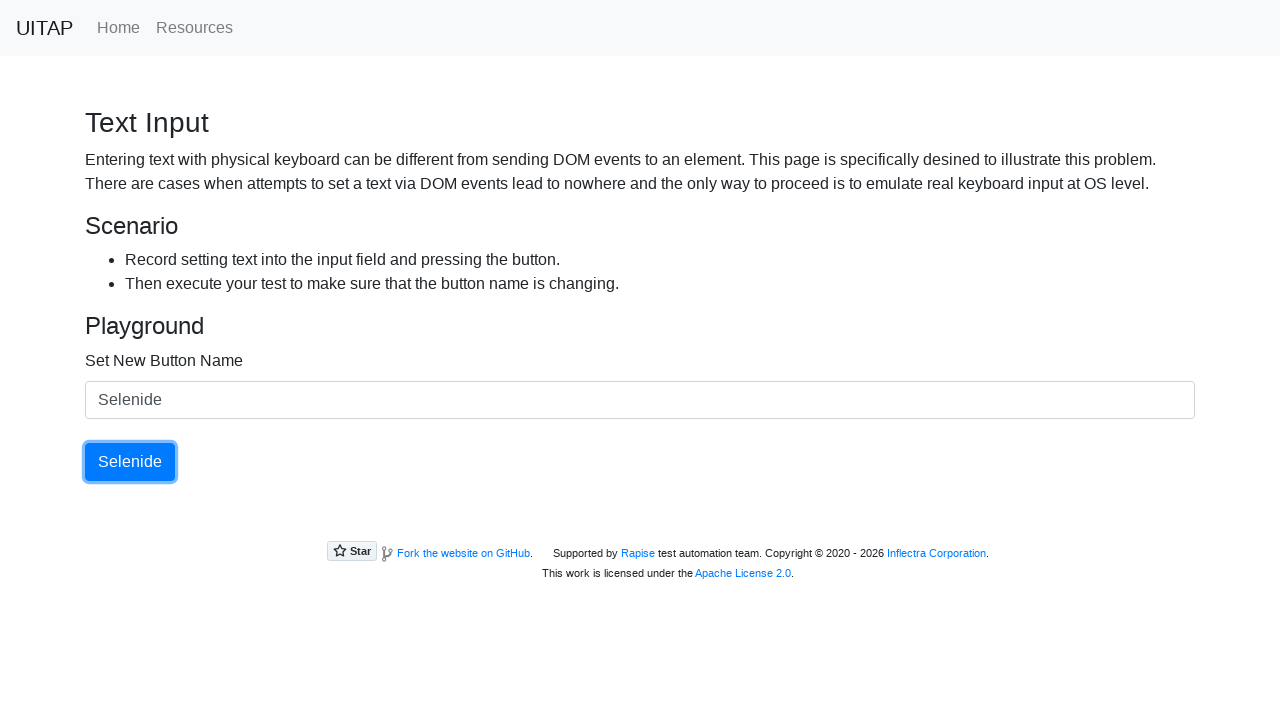